Tests iframe handling by navigating to a frames demo page and filling input fields inside different frames using both URL-based frame selection and frameLocator methods.

Starting URL: https://ui.vision/demo/webtest/frames/

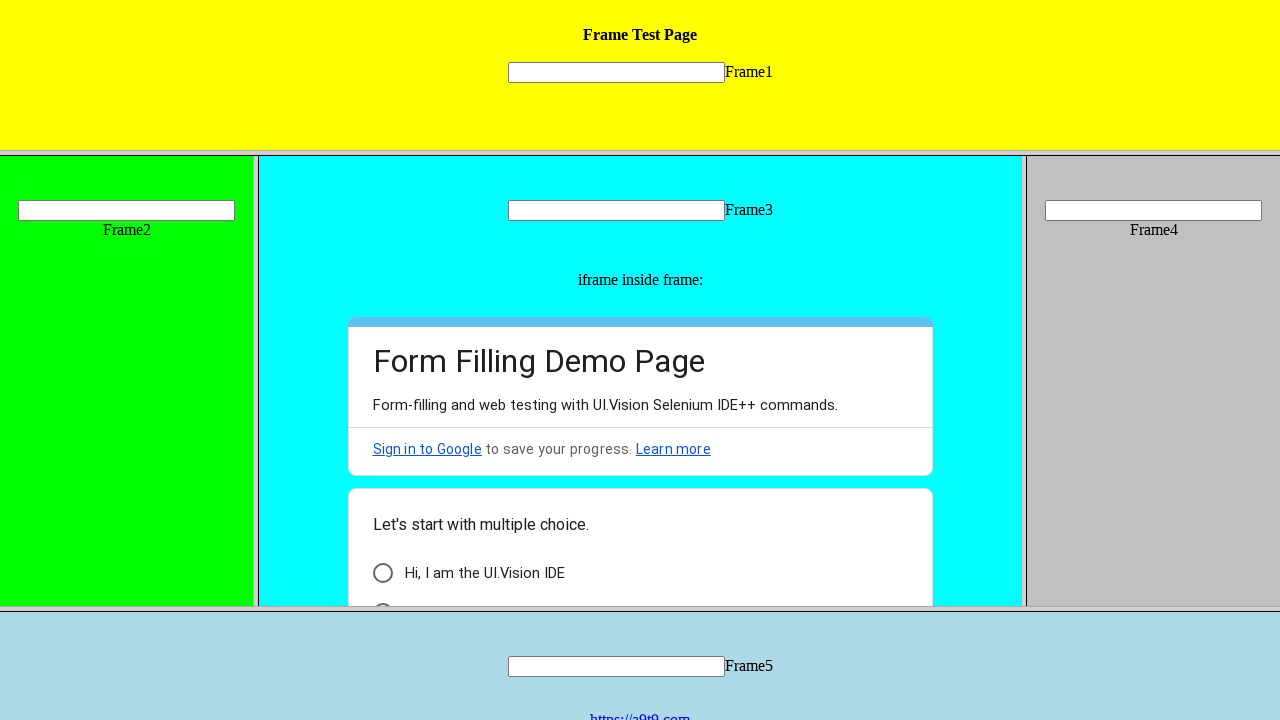

Retrieved all frames from the page
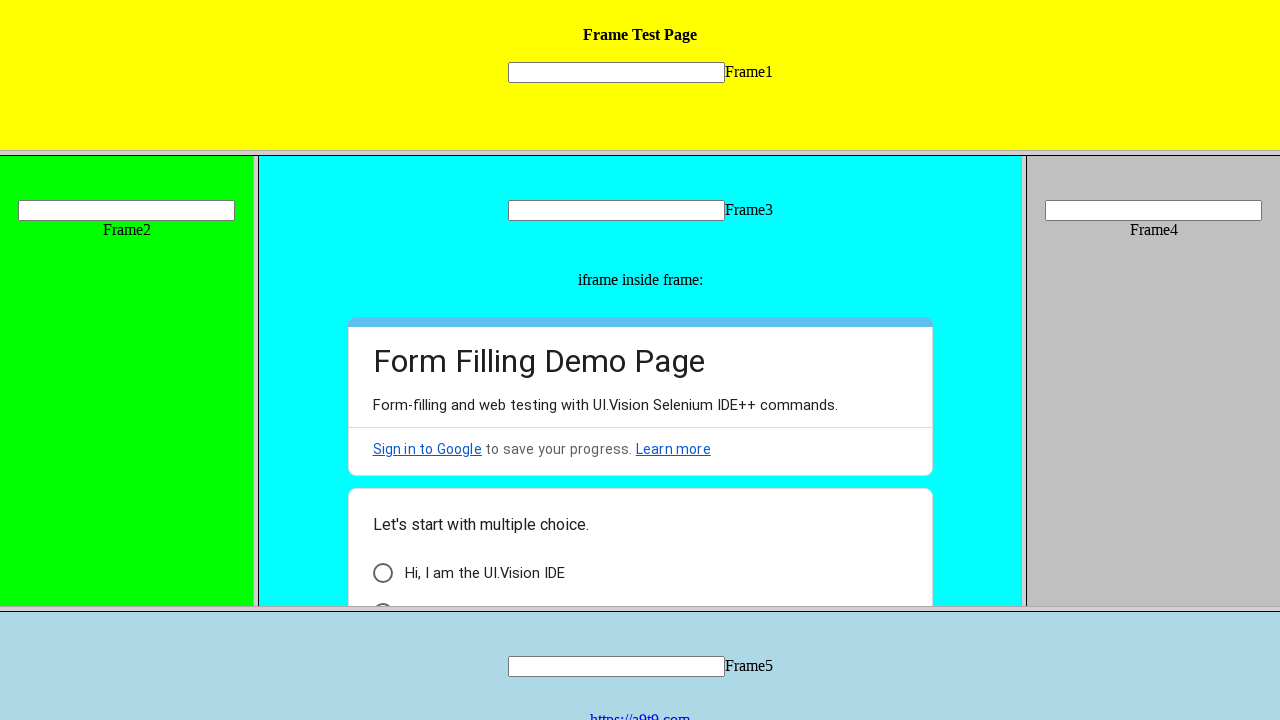

Located frame_1 by URL (https://ui.vision/demo/webtest/frames/frame_1.html)
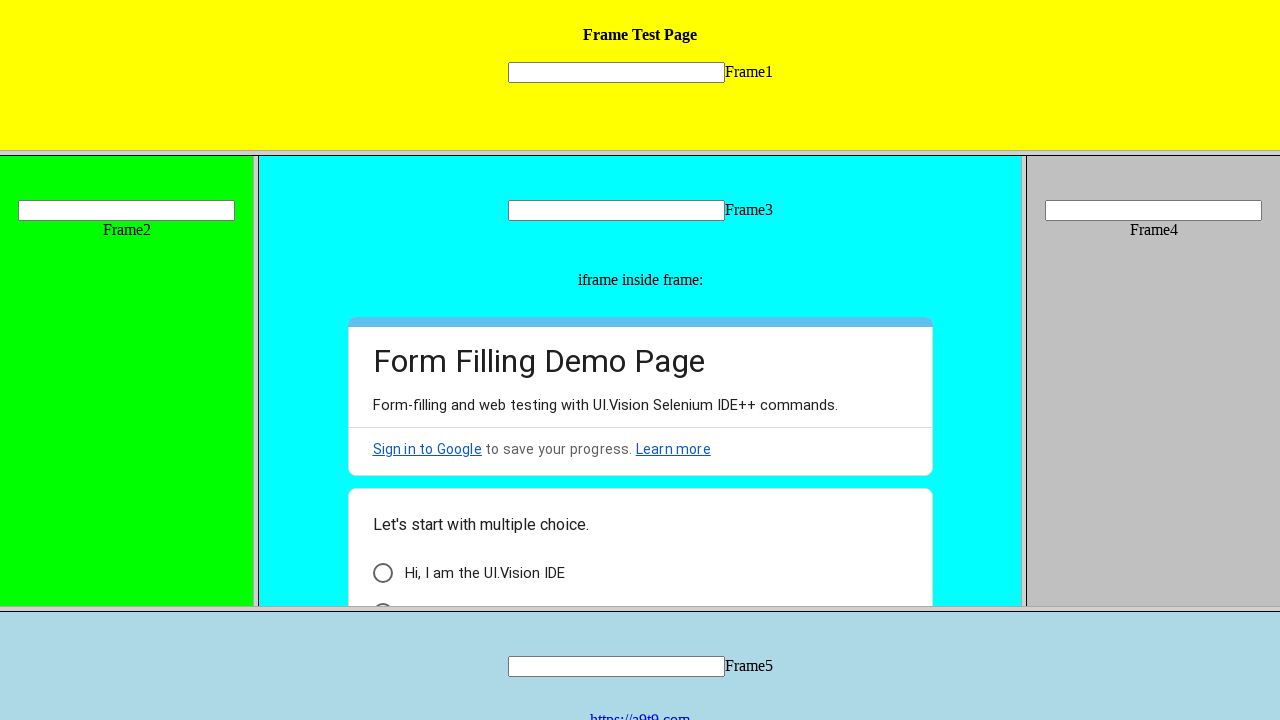

Located input field in frame_2 using frameLocator
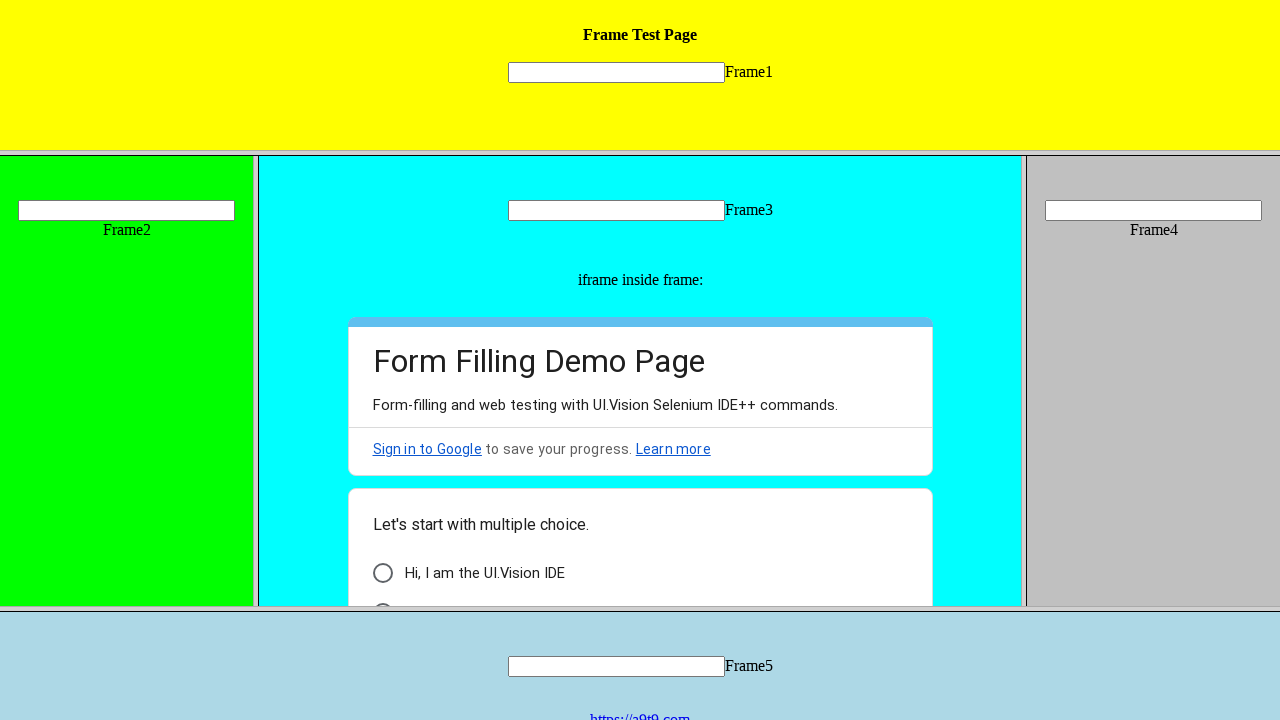

Filled input field in frame_2 with 'Om' on xpath=//frame[@src='frame_2.html'] >> internal:control=enter-frame >> xpath=//in
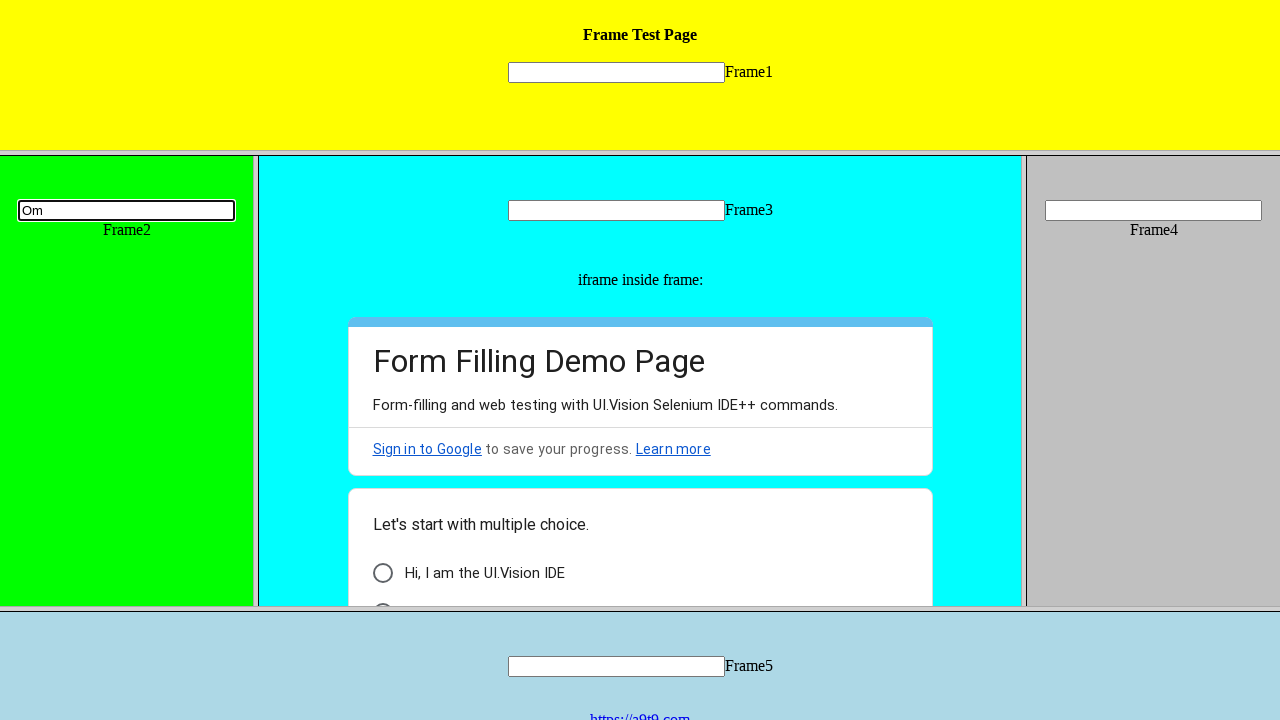

Waited 3 seconds for visual confirmation
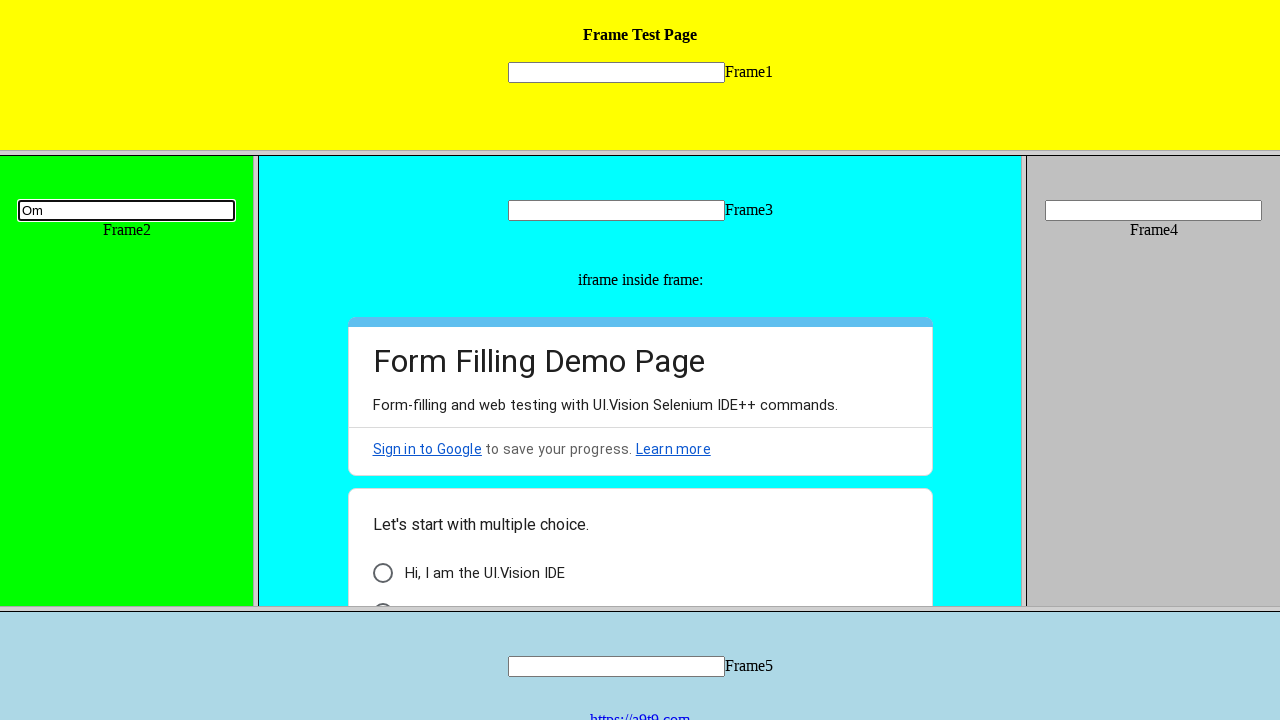

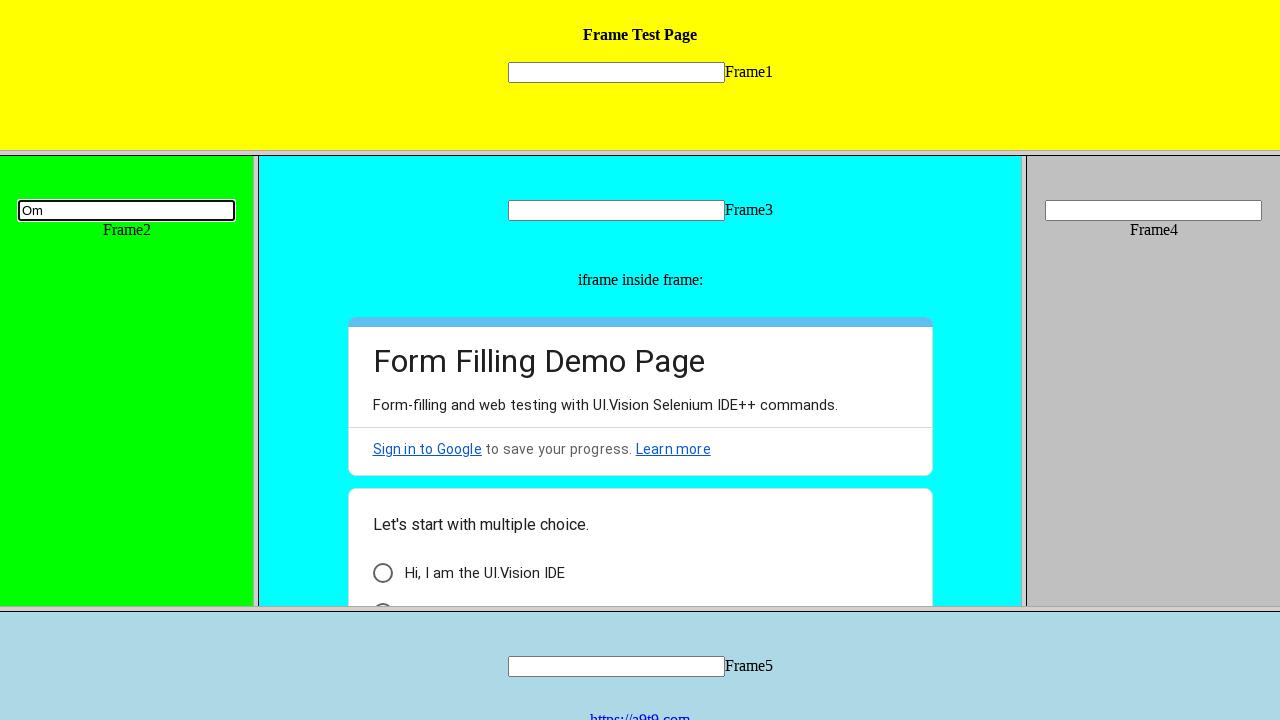